Tests dialog/popup handling by clicking a confirm button and setting up event listeners to accept and dismiss JavaScript dialogs

Starting URL: https://rahulshettyacademy.com/AutomationPractice/

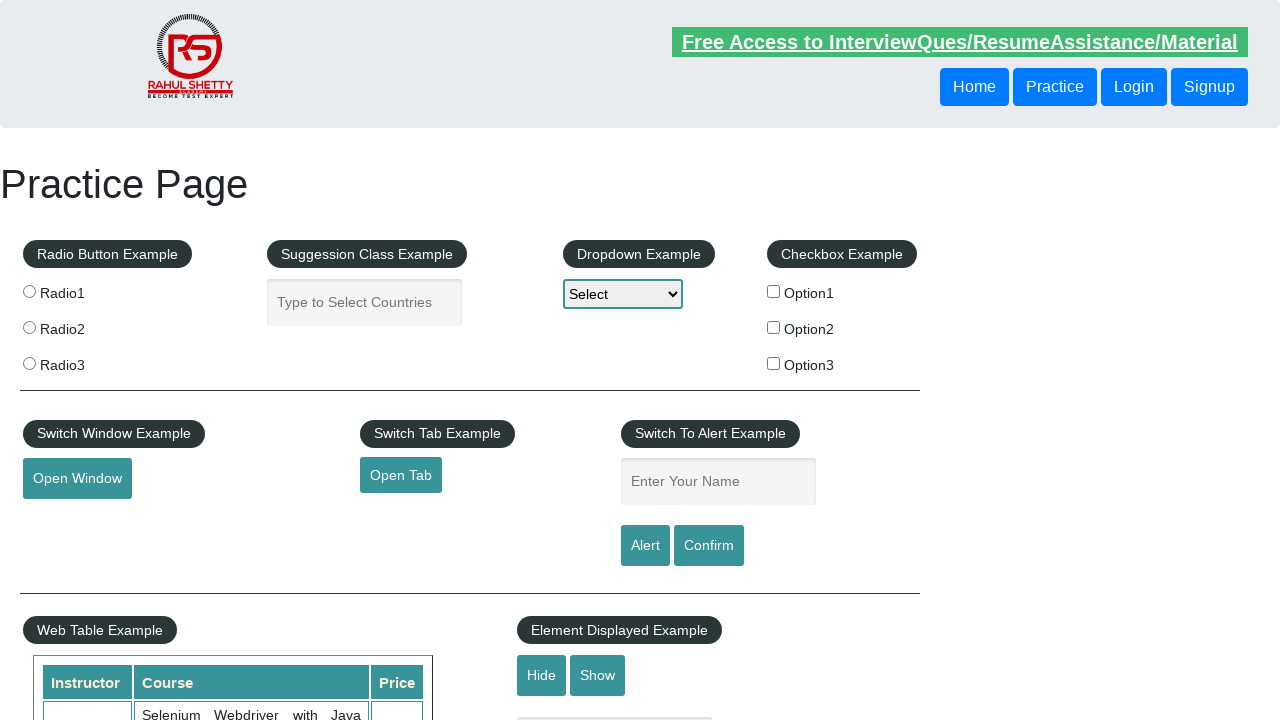

Clicked confirm button to trigger initial dialog at (709, 546) on #confirmbtn
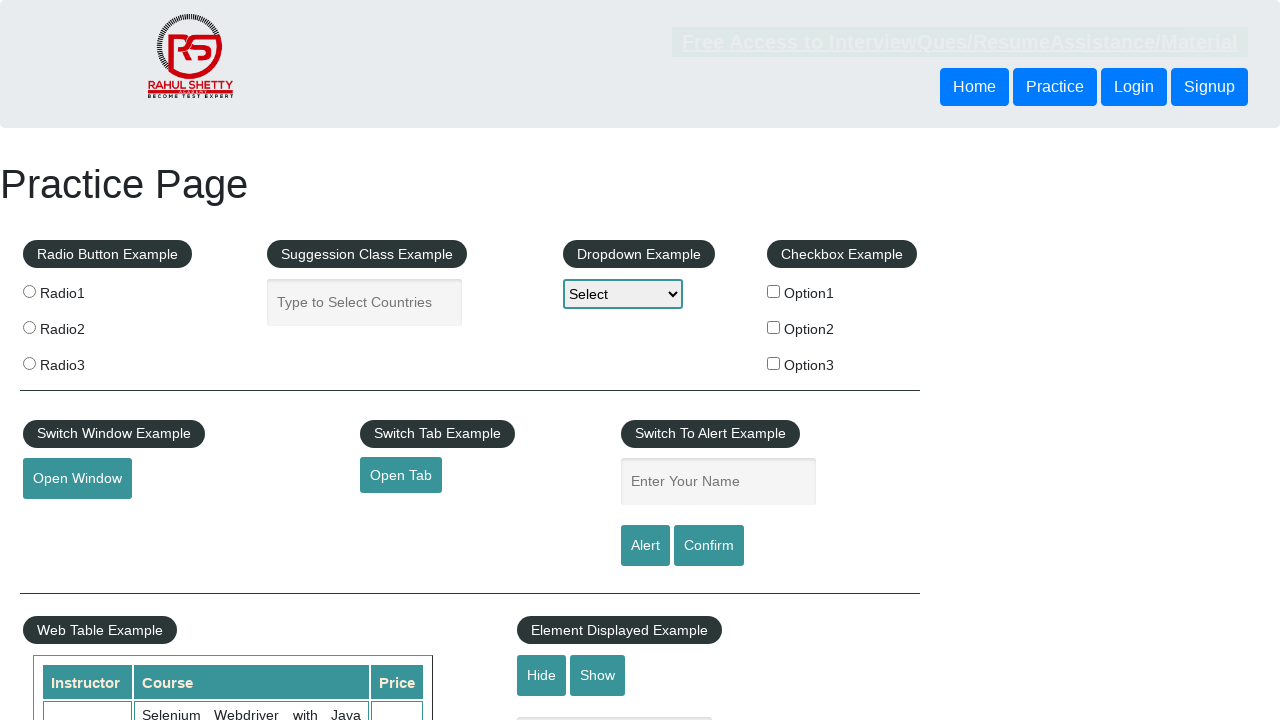

Set up dialog handler to accept dialogs
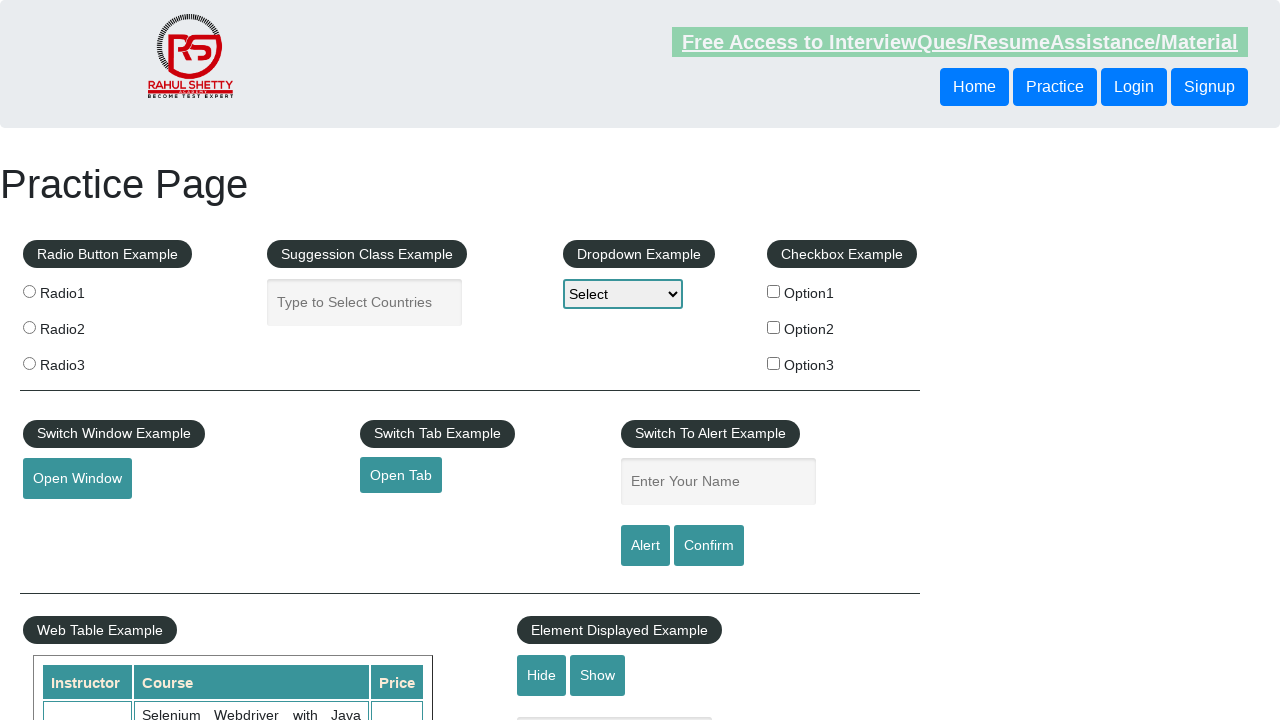

Clicked confirm button with accept handler listening at (709, 546) on #confirmbtn
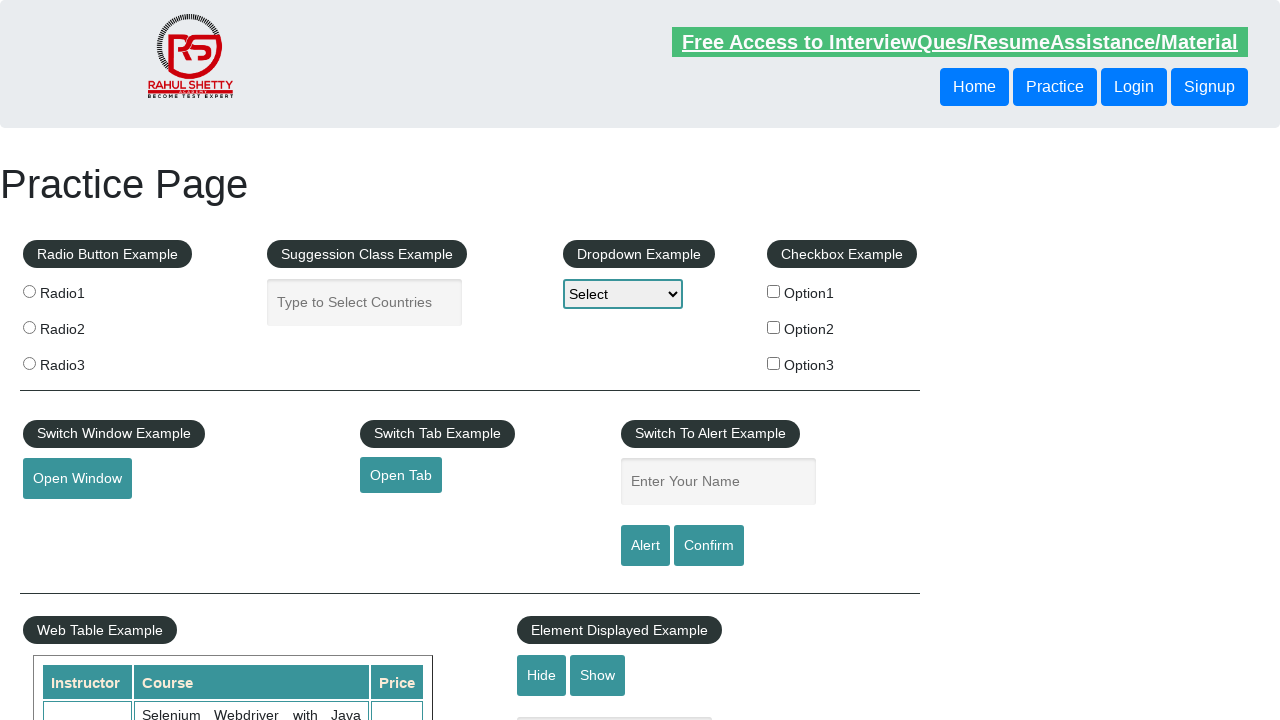

Waited for dialog interaction to complete
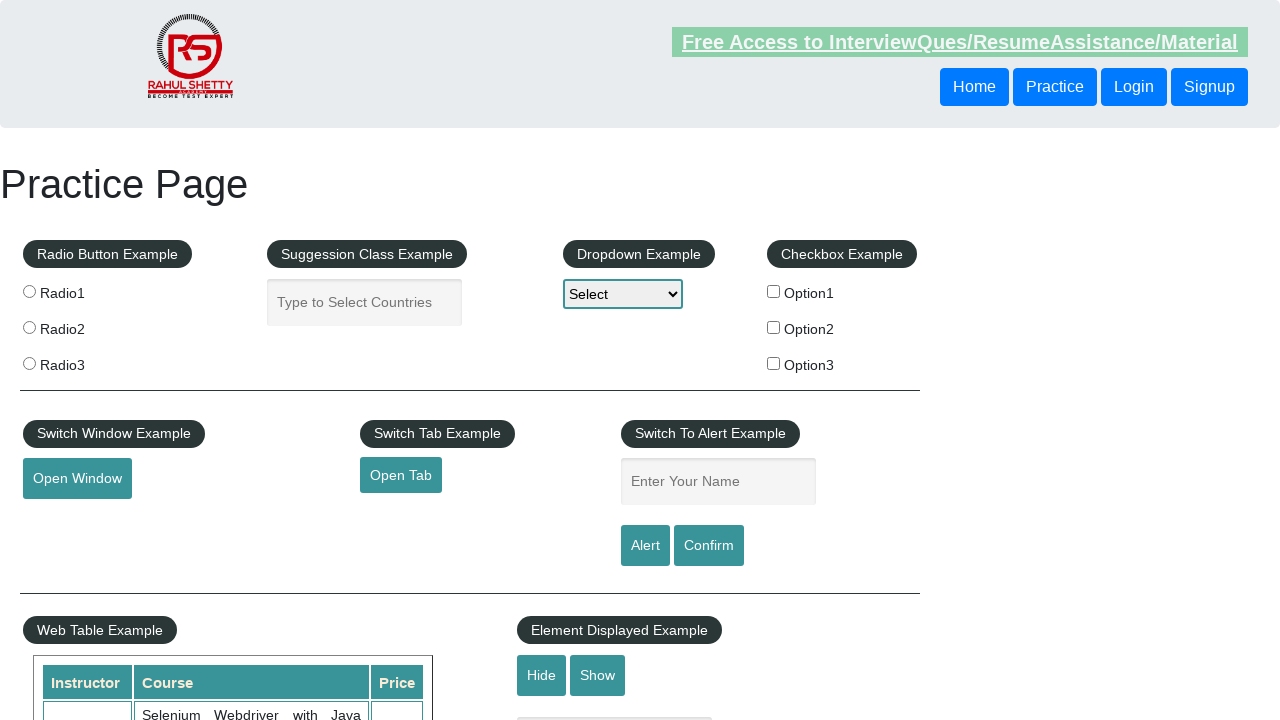

Removed accept dialog handler
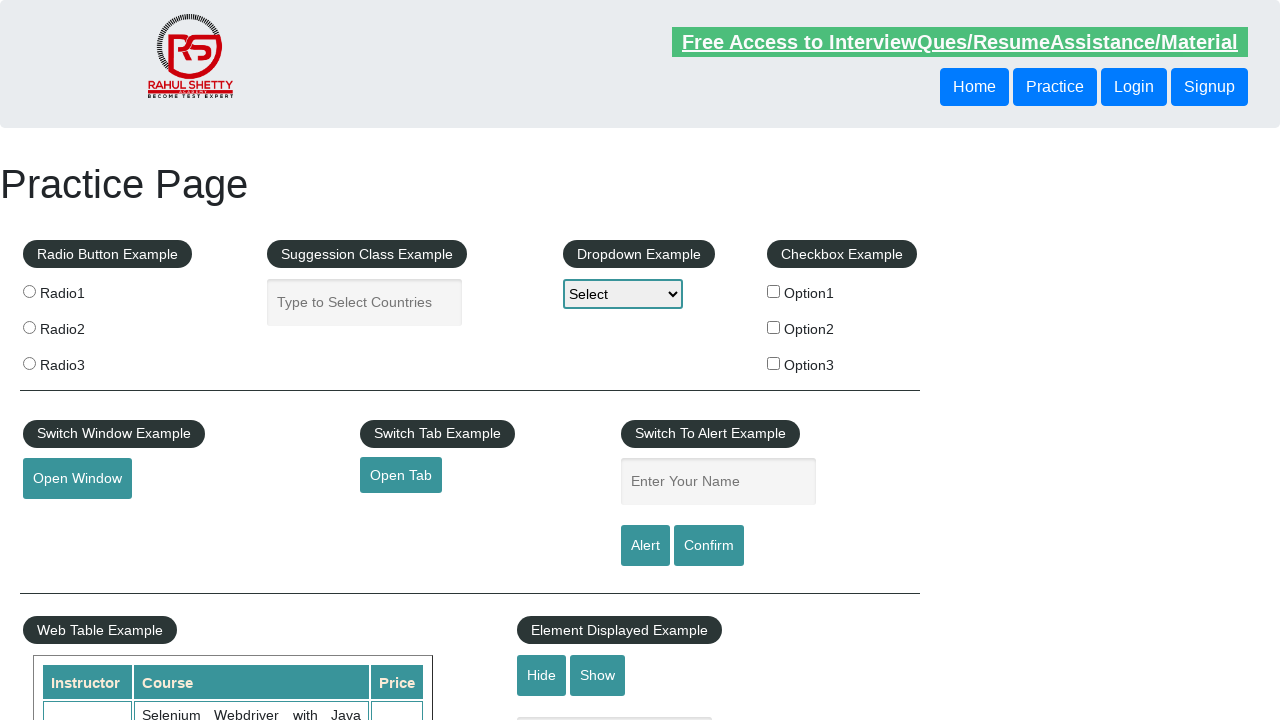

Set up dialog handler to dismiss dialogs
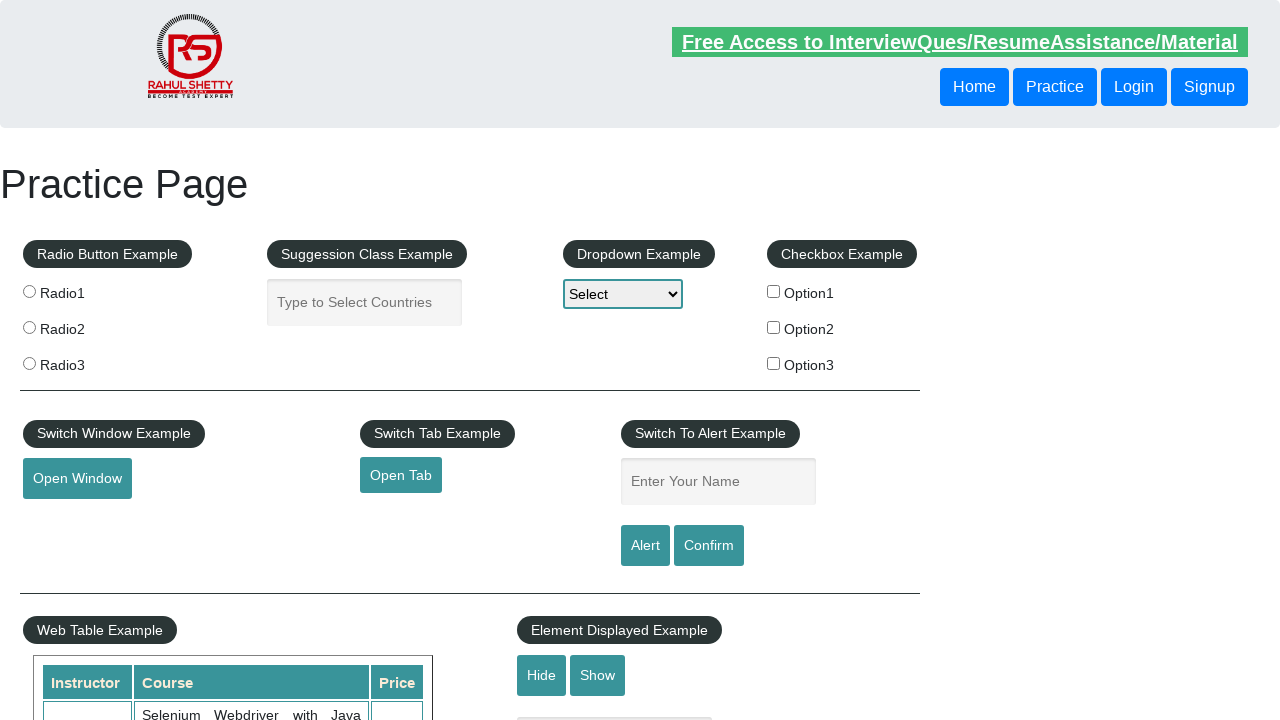

Clicked confirm button with dismiss handler listening at (709, 546) on #confirmbtn
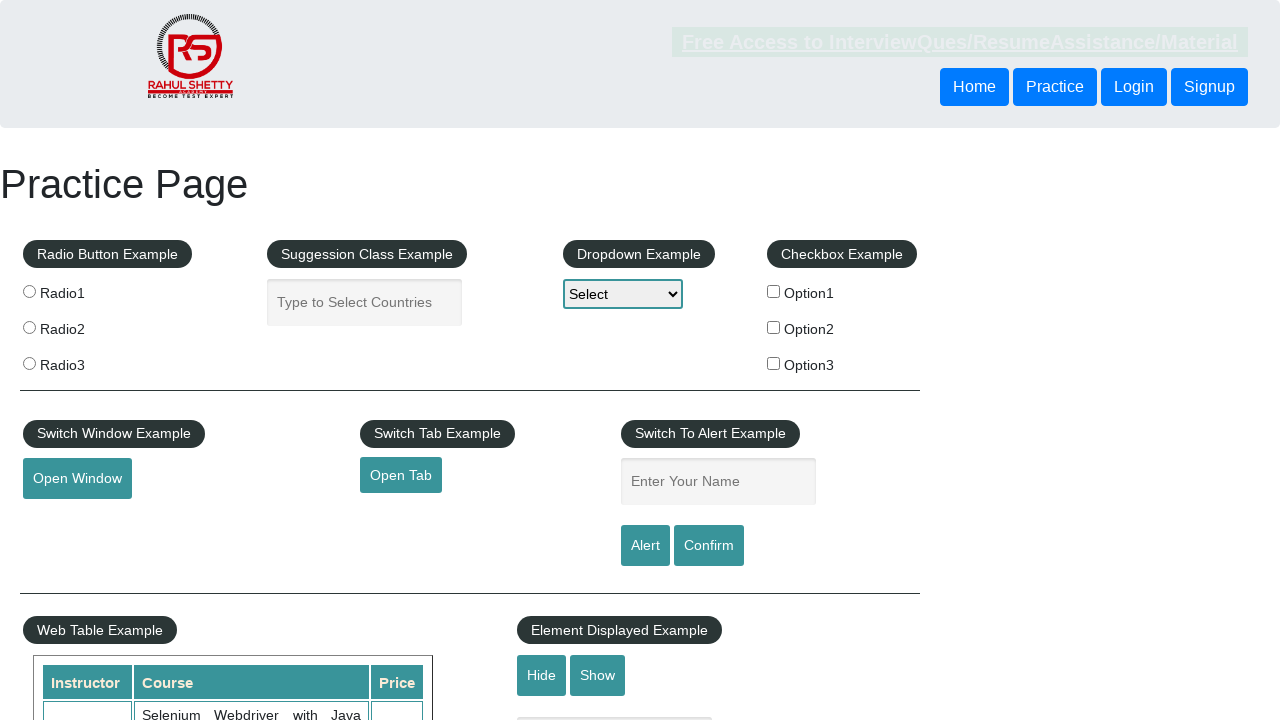

Waited for dismissal dialog interaction to complete
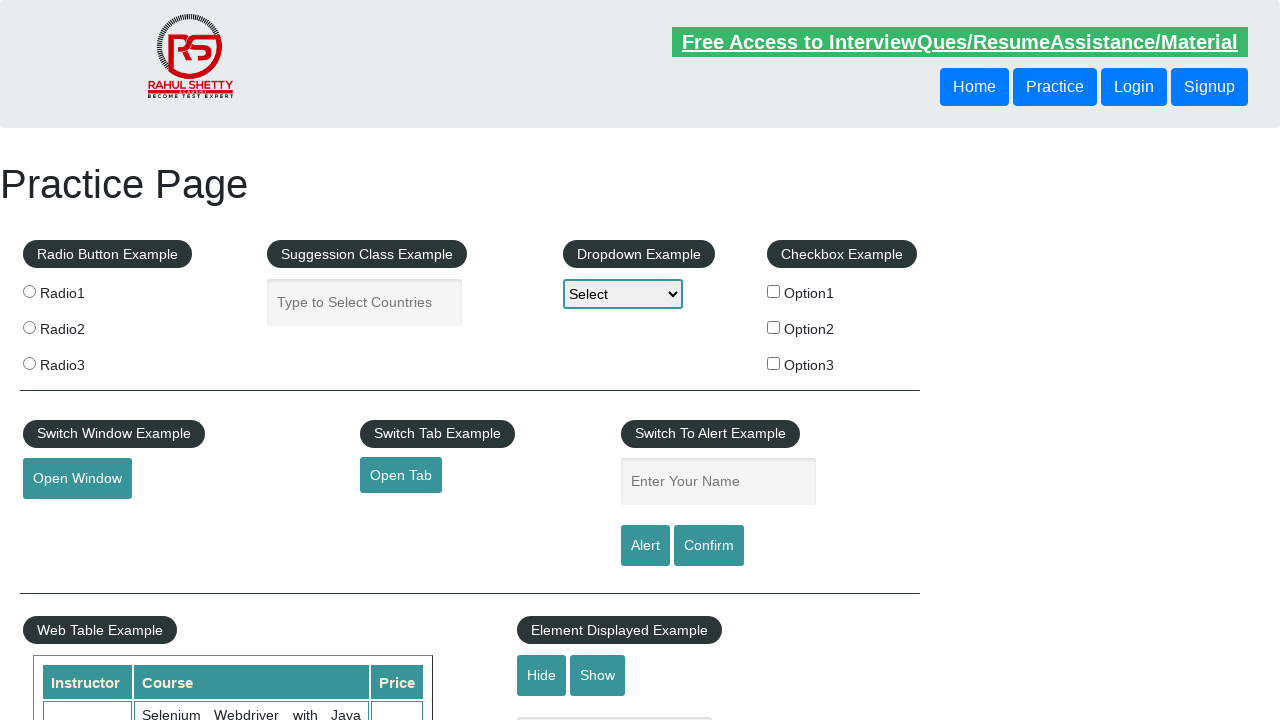

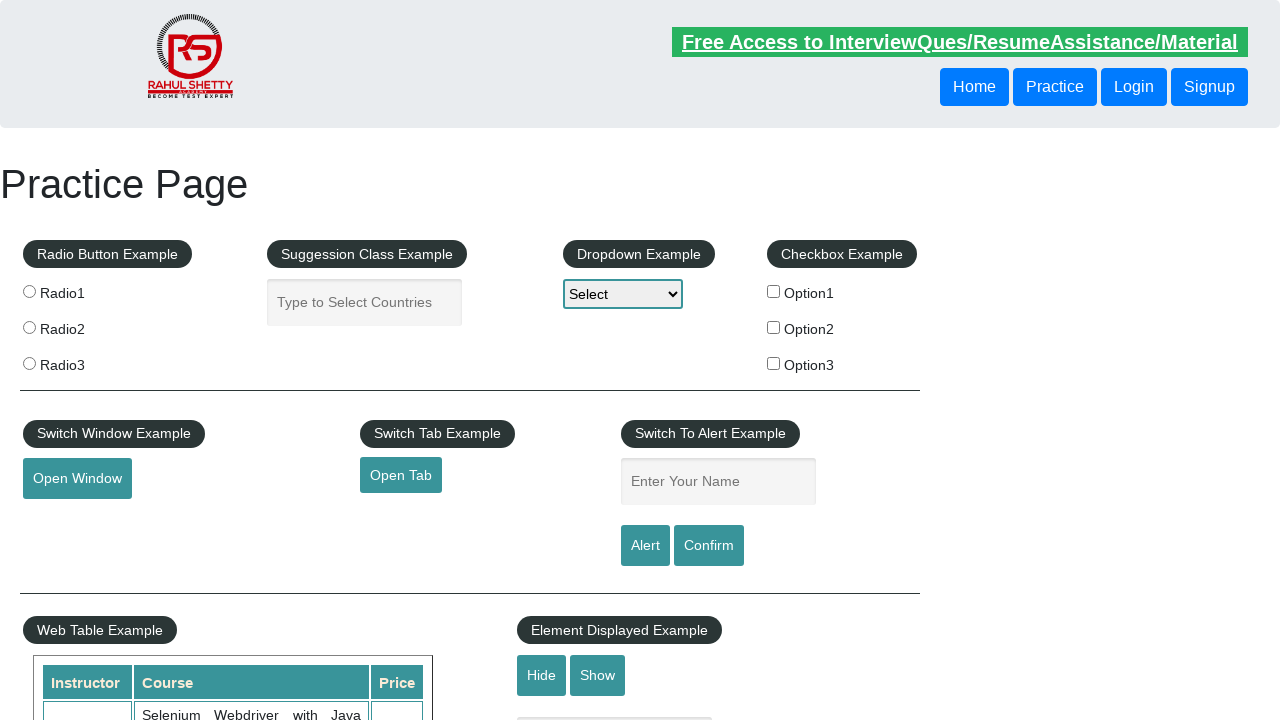